Tests checkbox functionality on a practice website by verifying checkbox visibility, enabled state, selection state, clicking to select it, and counting total checkboxes on the page

Starting URL: https://rahulshettyacademy.com/dropdownsPractise/

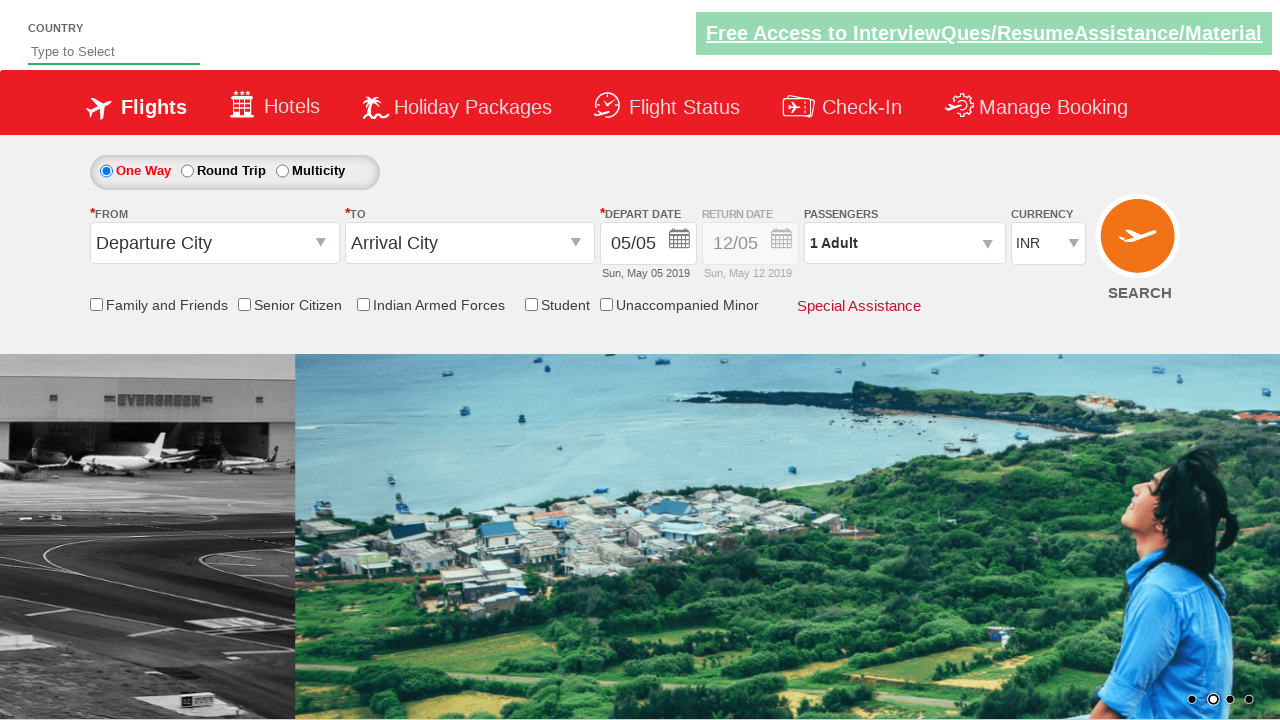

Located checkbox with id containing 'friendsandfamily'
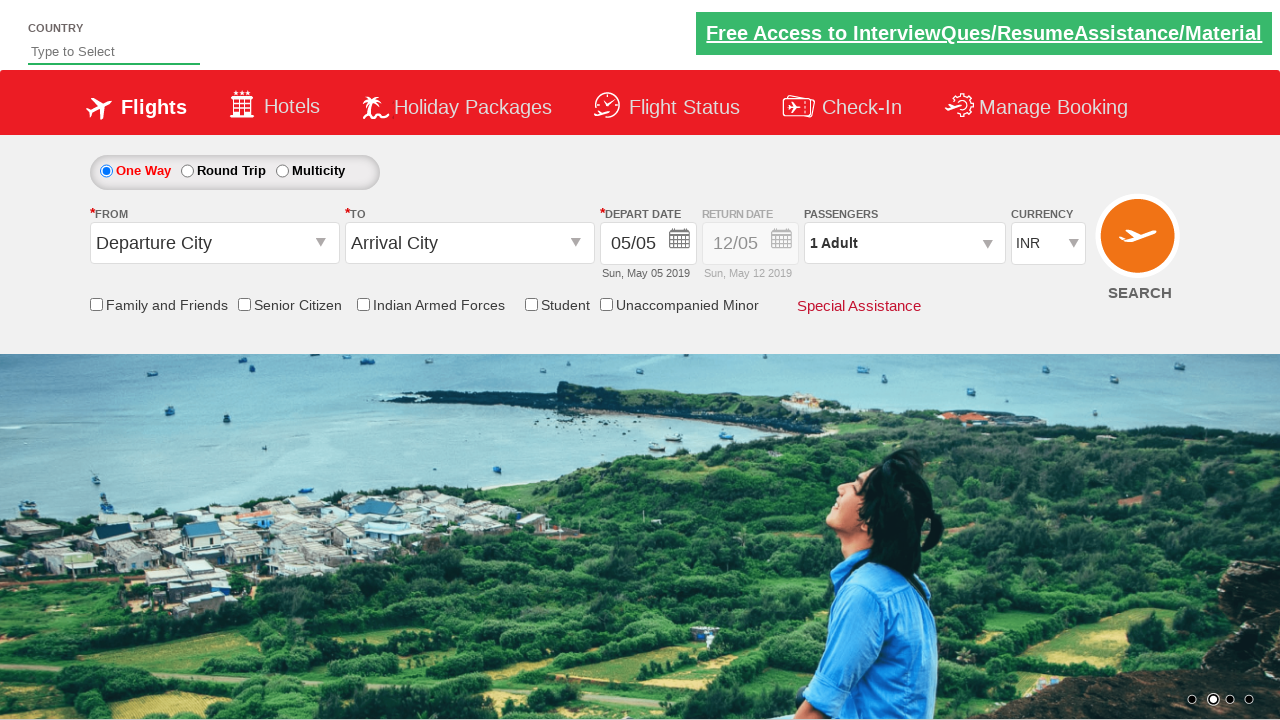

Verified checkbox is visible
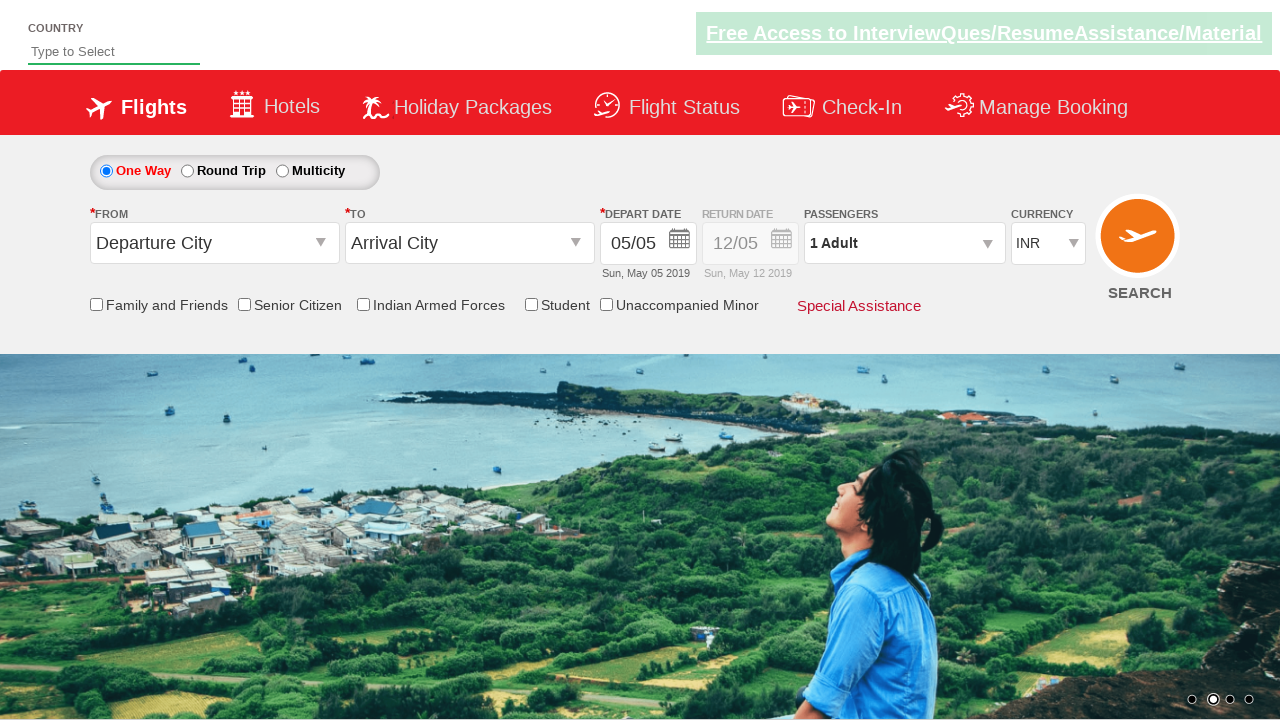

Checked checkbox enabled state: True
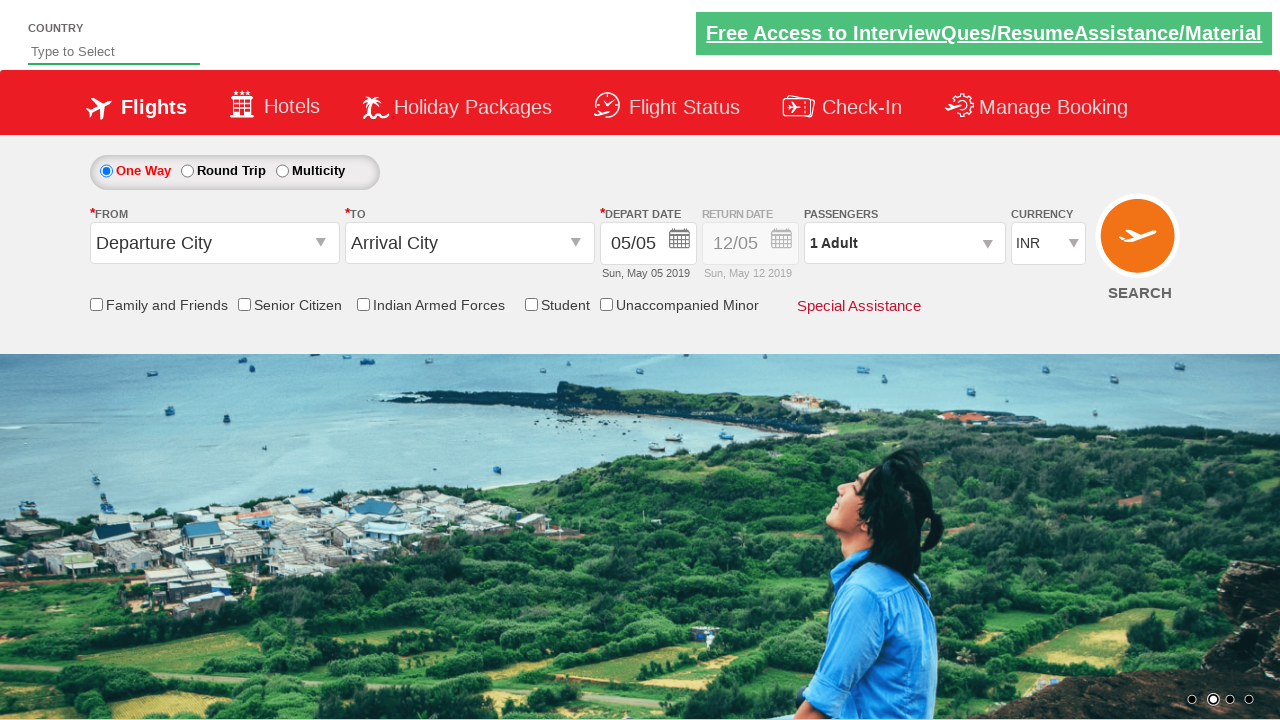

Verified initial checkbox selection state: False
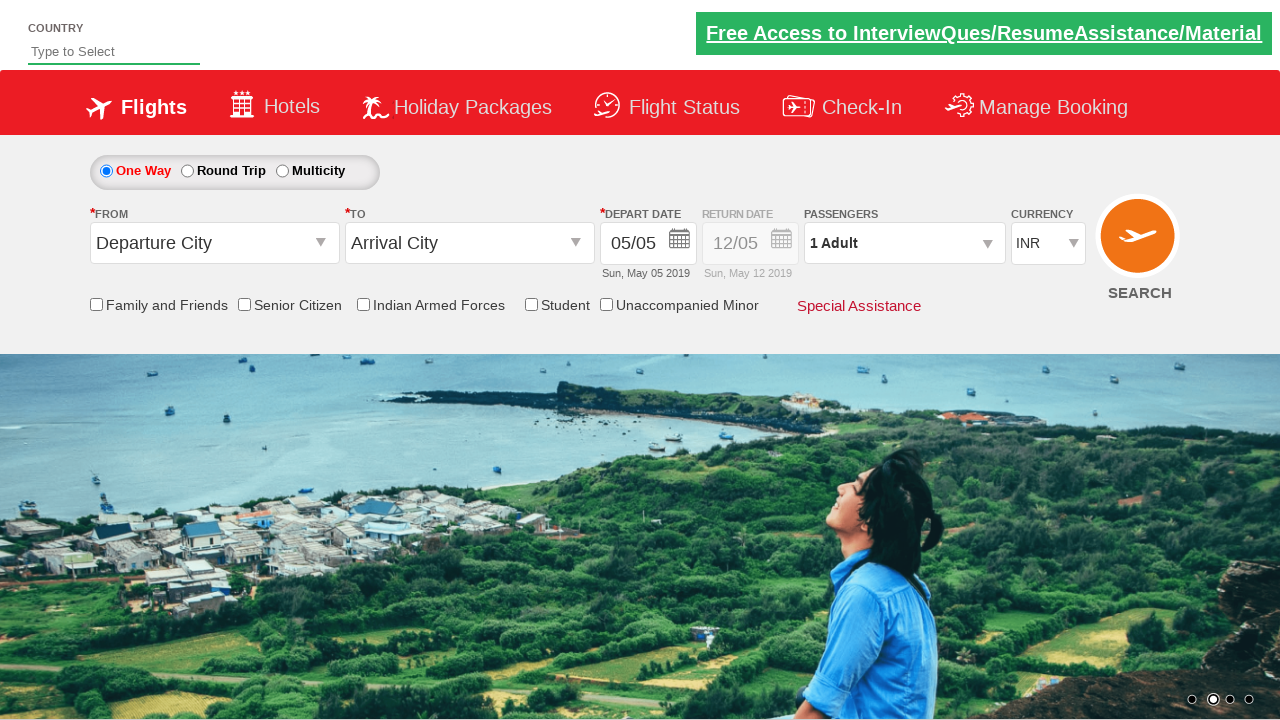

Clicked checkbox to select it at (96, 304) on input[id*='friendsandfamily']
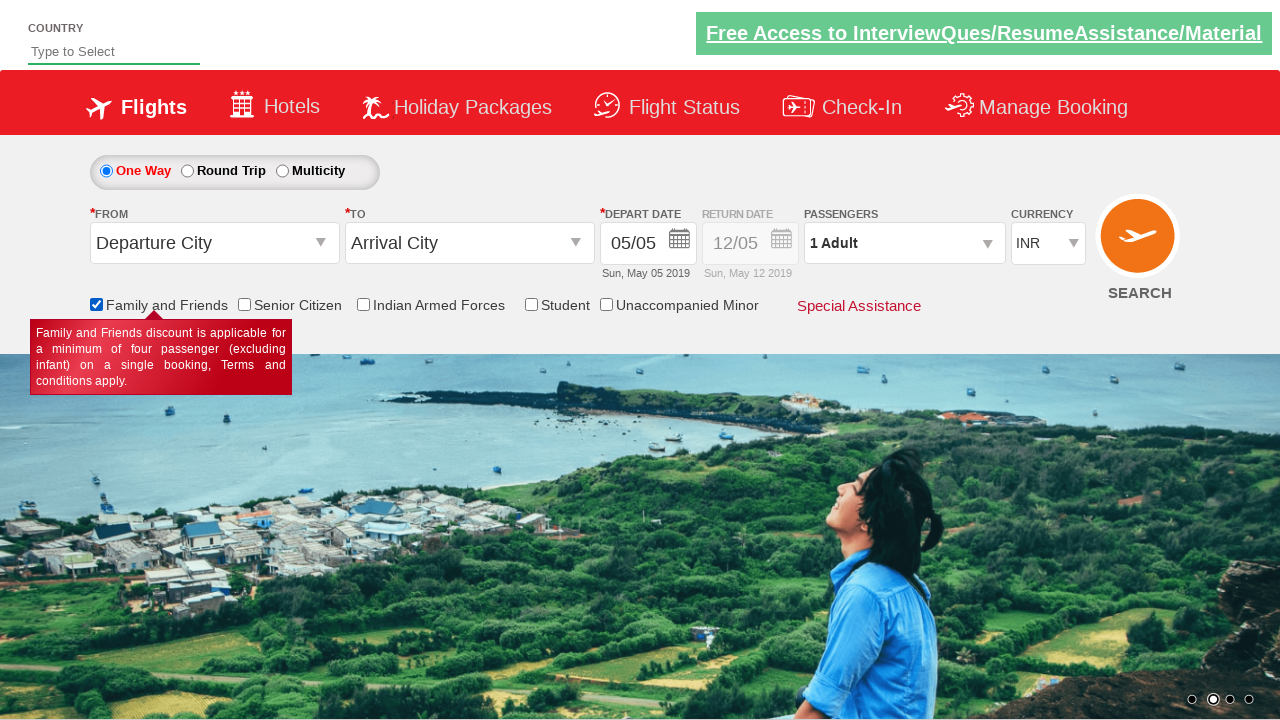

Verified checkbox selection state after click: True
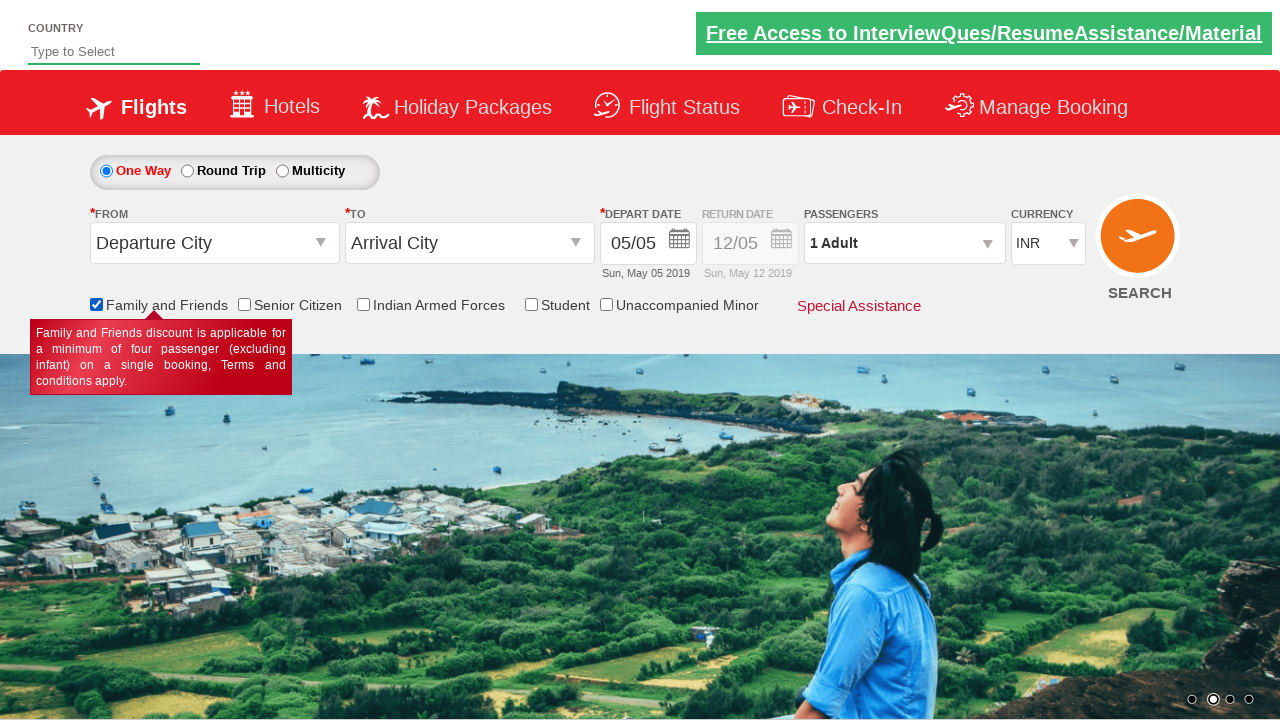

Counted total checkboxes on page: 6
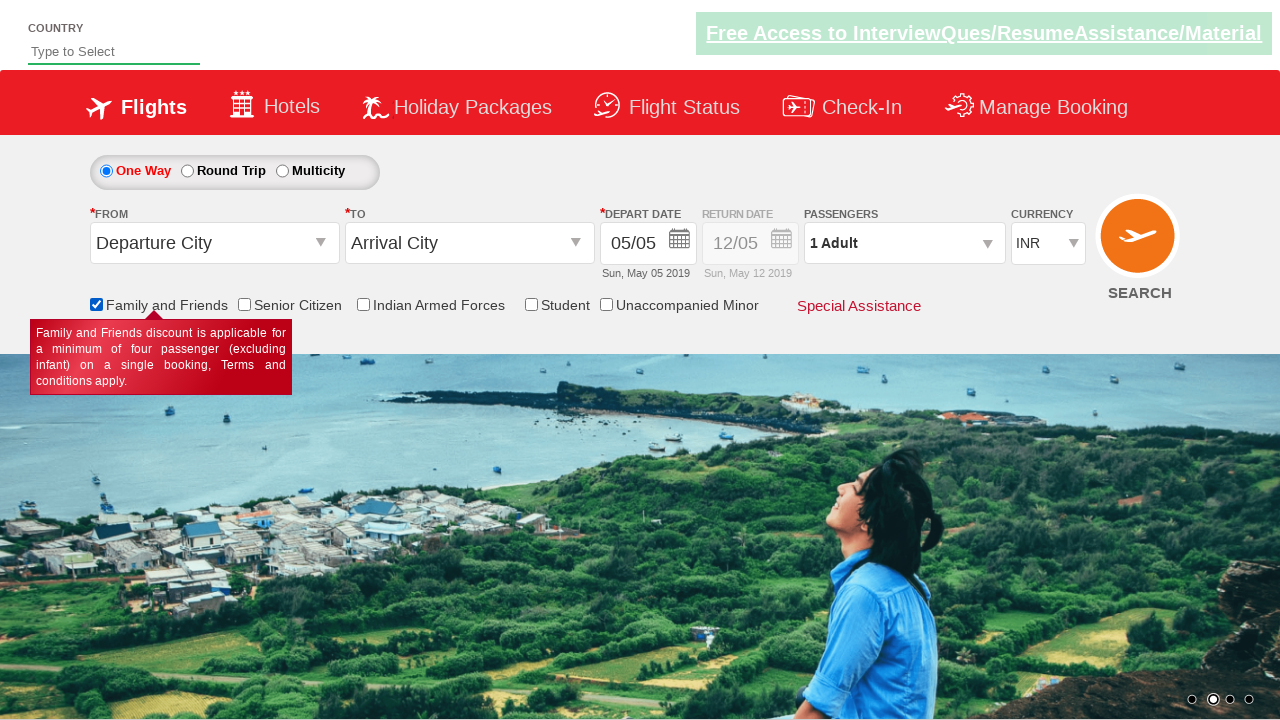

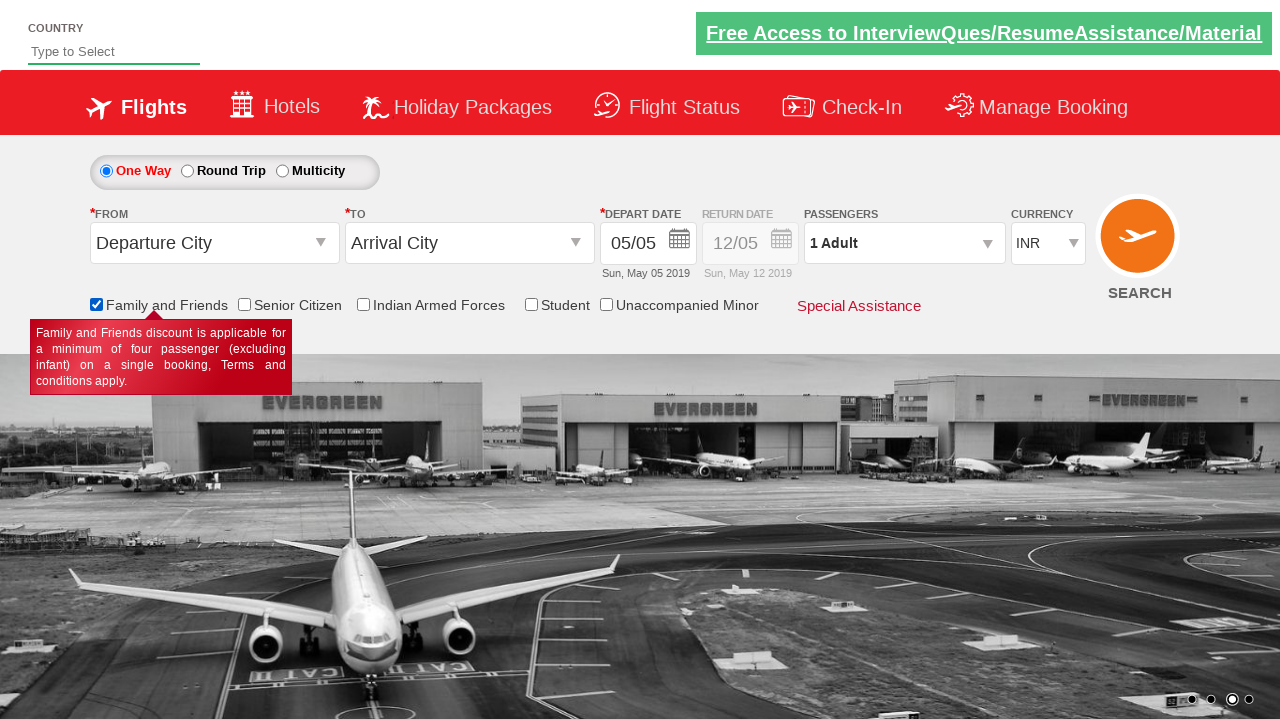